Verifies that the second button's value equals "this is Also a Button" when ignoring case

Starting URL: https://acctabootcamp.github.io/site/examples/locators

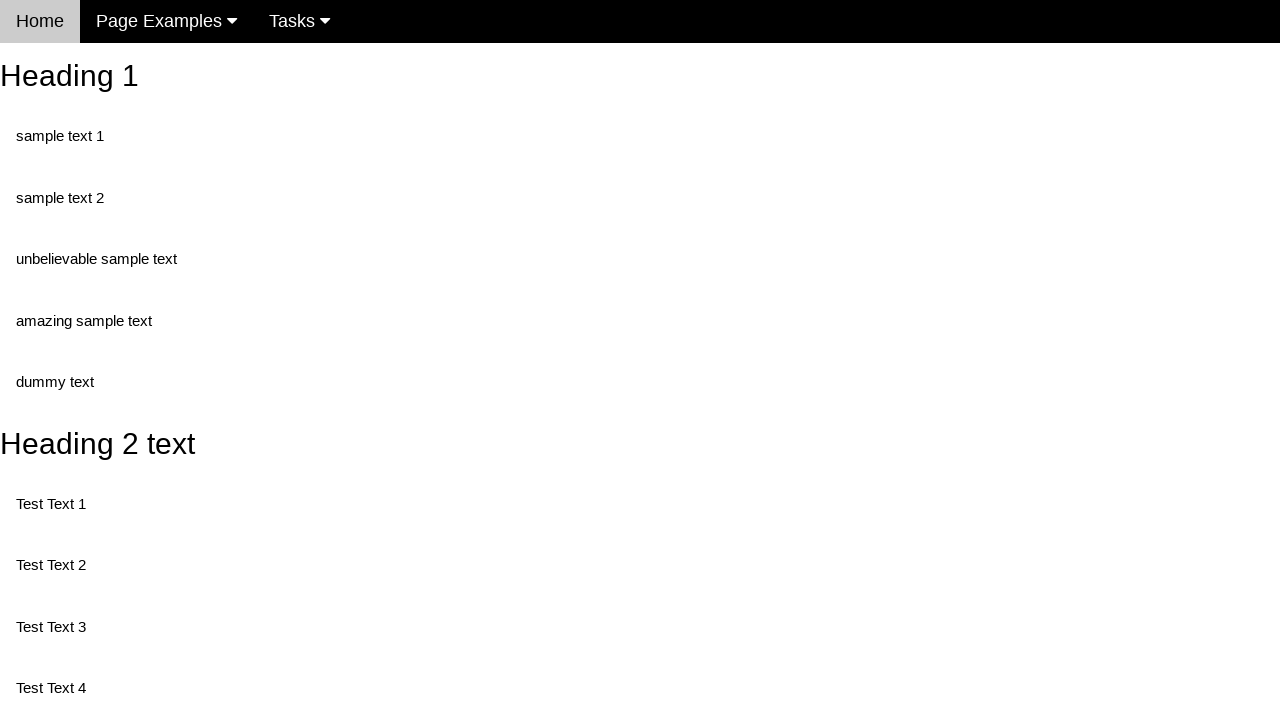

Navigated to locators example page
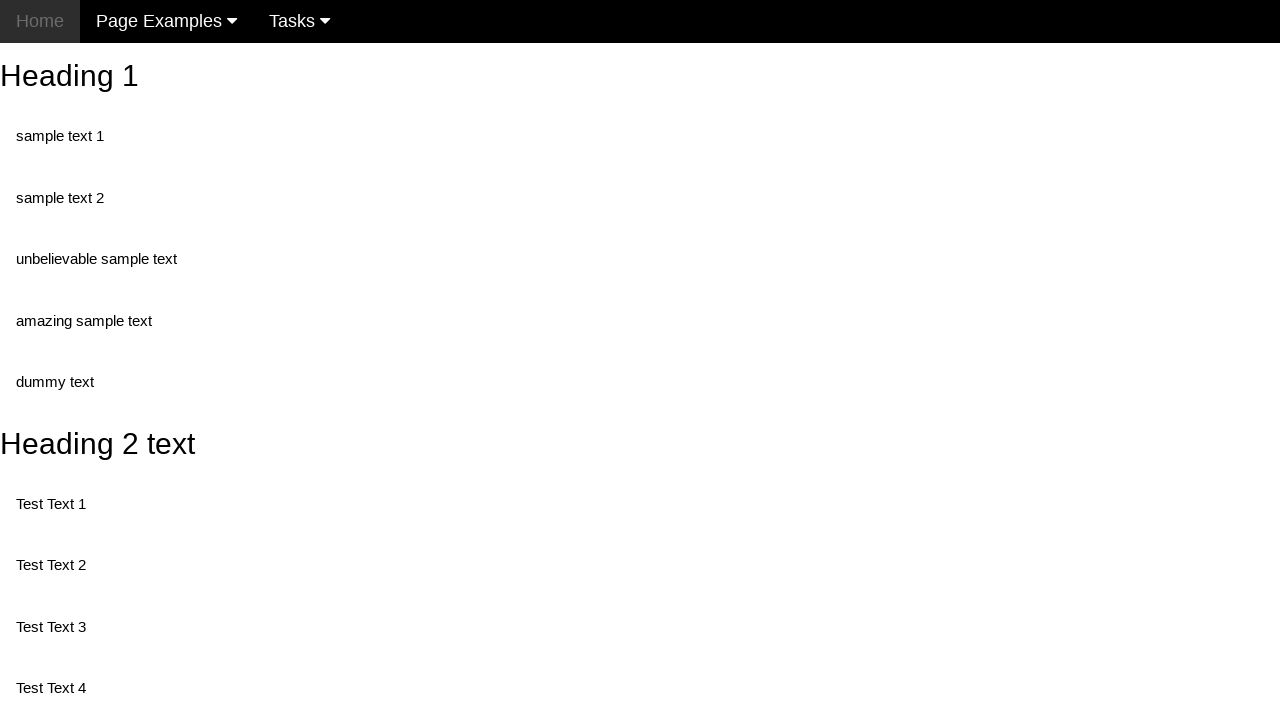

Retrieved value attribute from second button: This is also a button
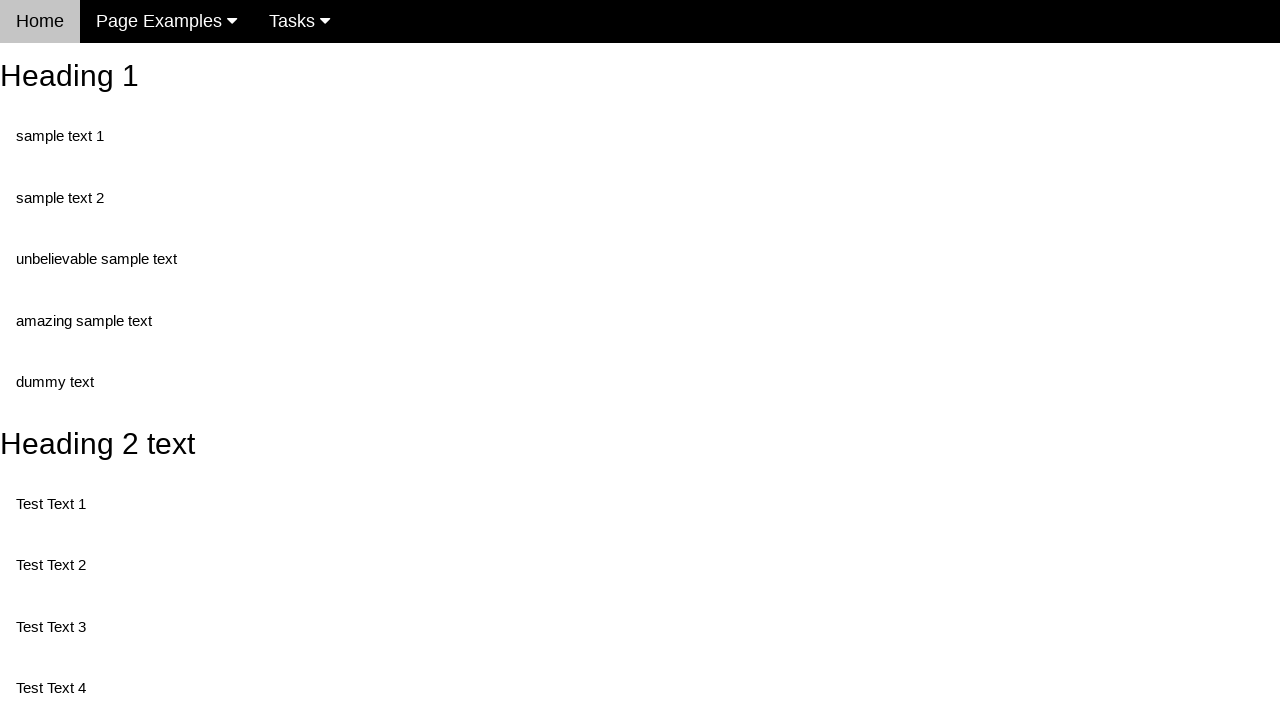

Verified second button value equals 'this is also a button' (case-insensitive)
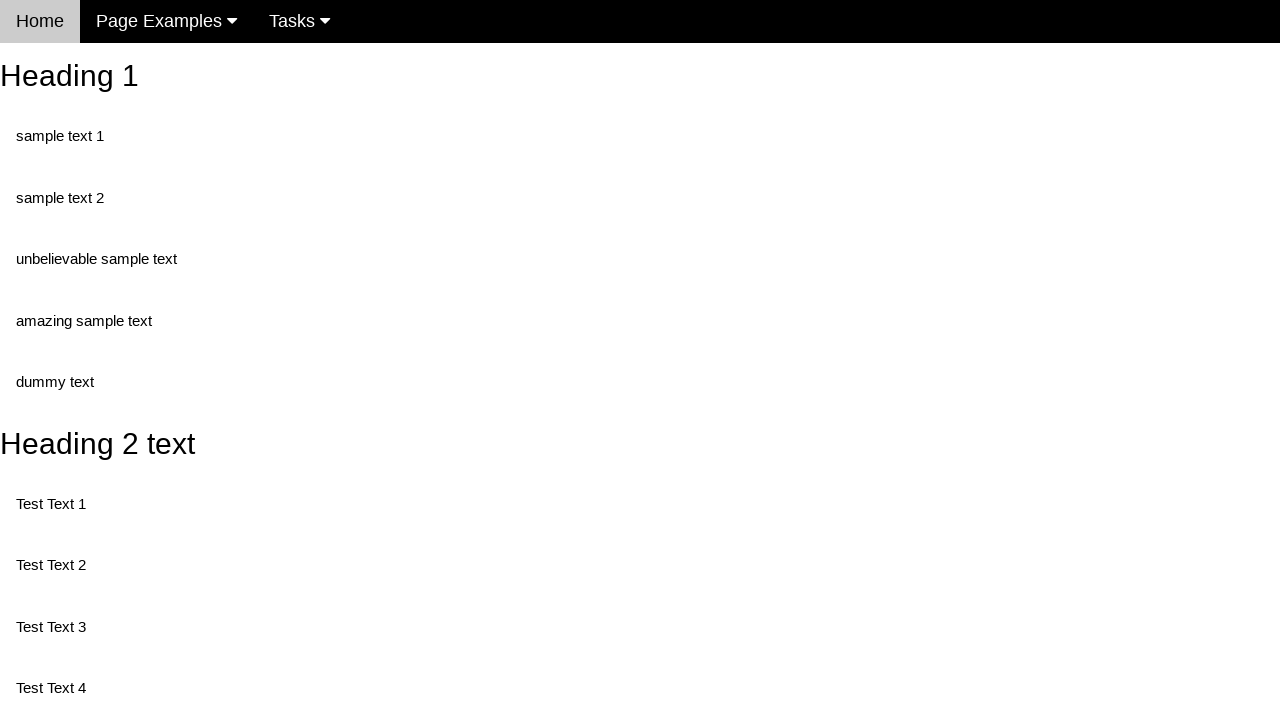

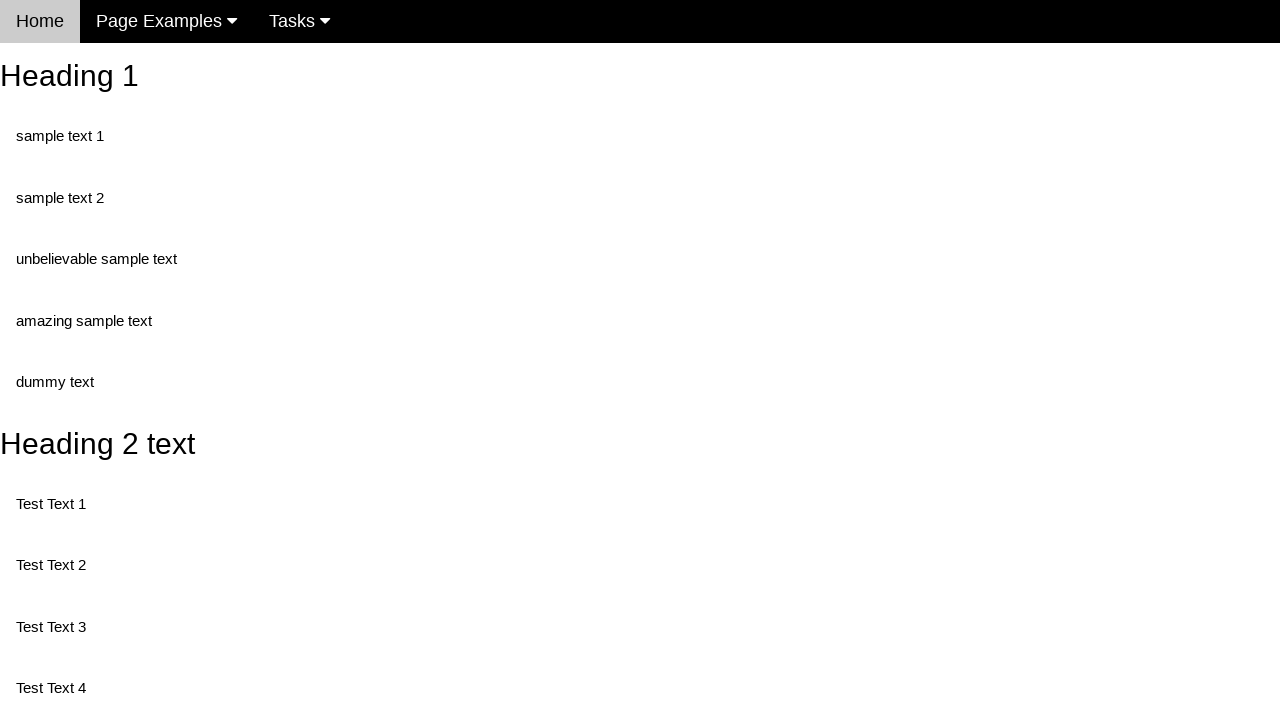